Tests browser navigation functionality by navigating between pages, using back/forward buttons, and refreshing the page

Starting URL: https://the-internet.herokuapp.com/login

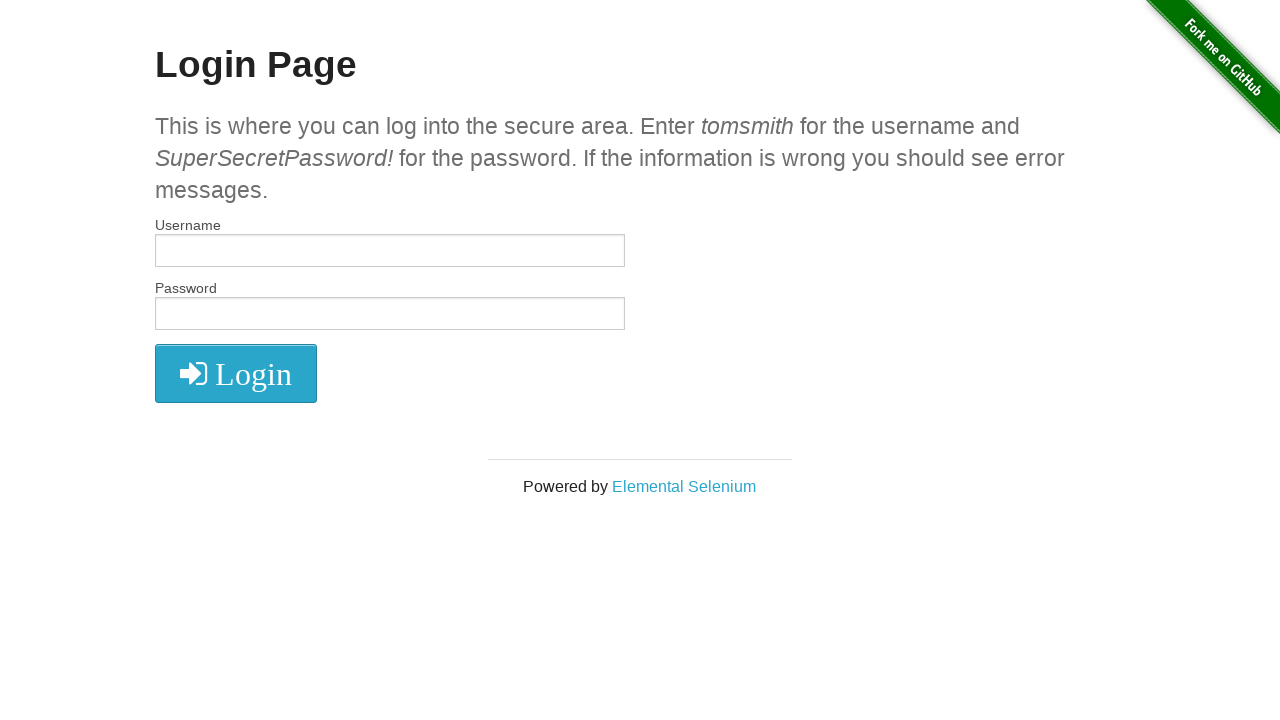

Navigated to main page at https://the-internet.herokuapp.com
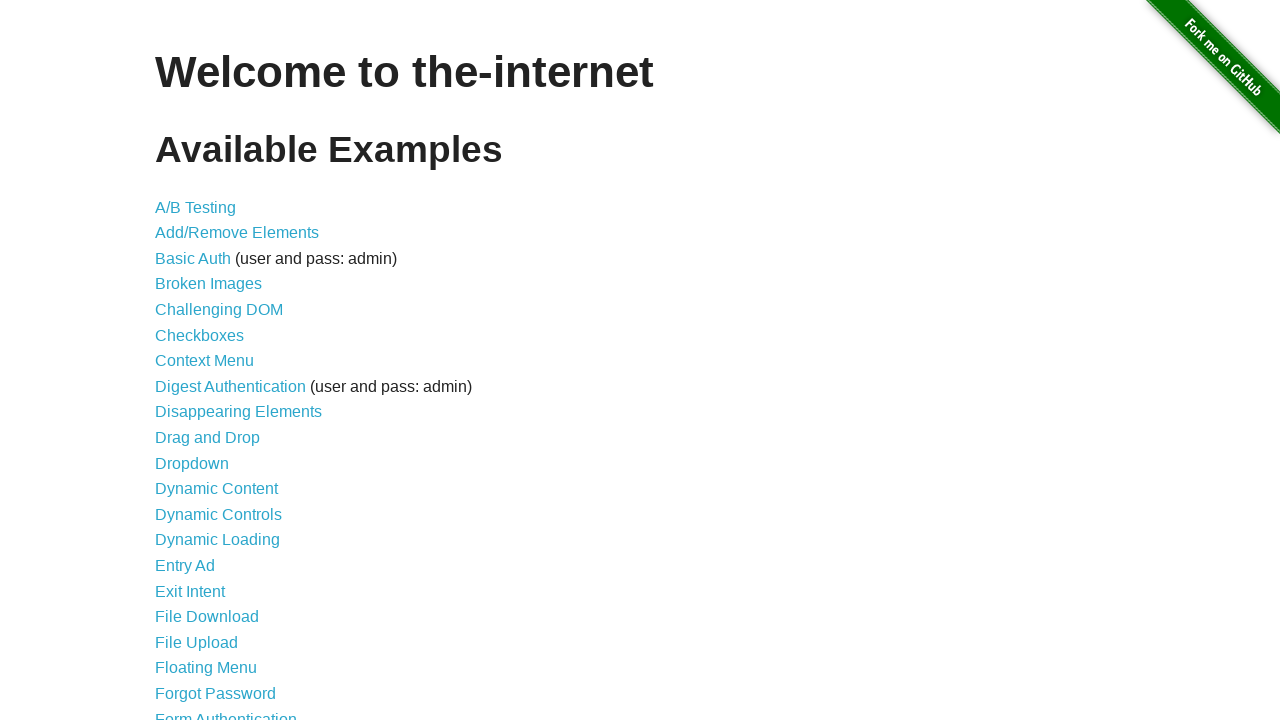

Navigated back to login page
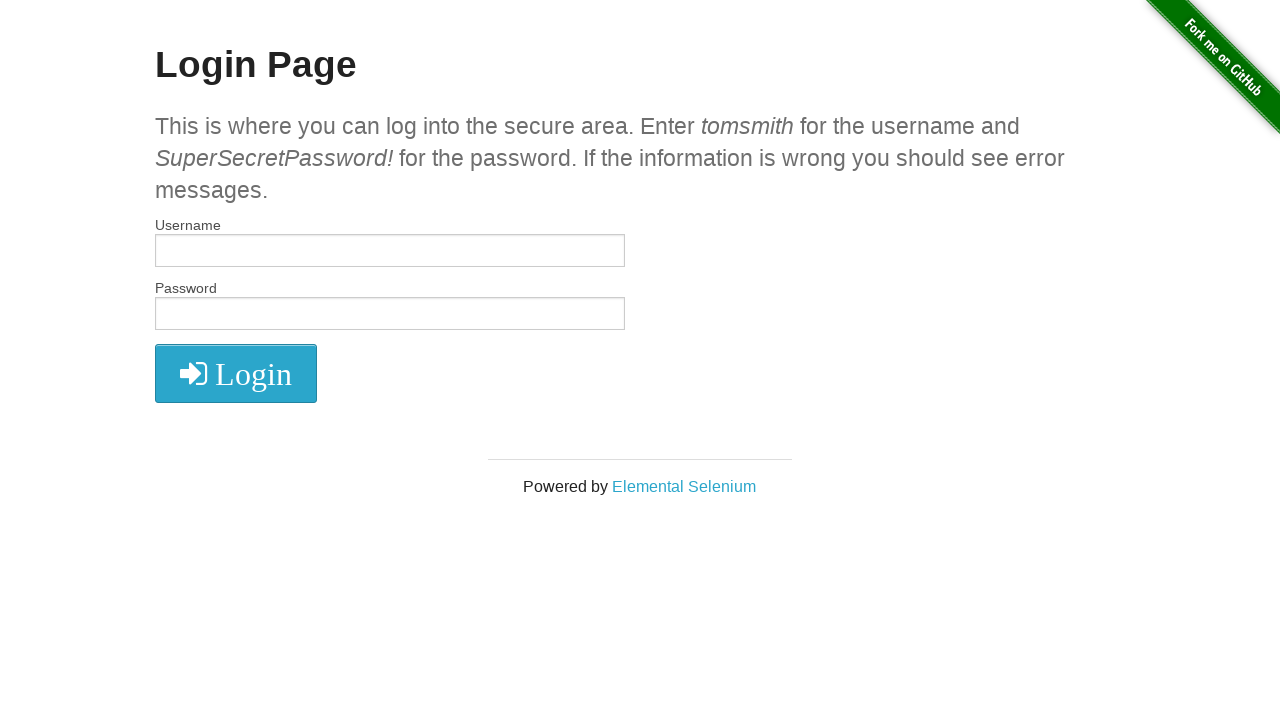

Navigated forward to main page
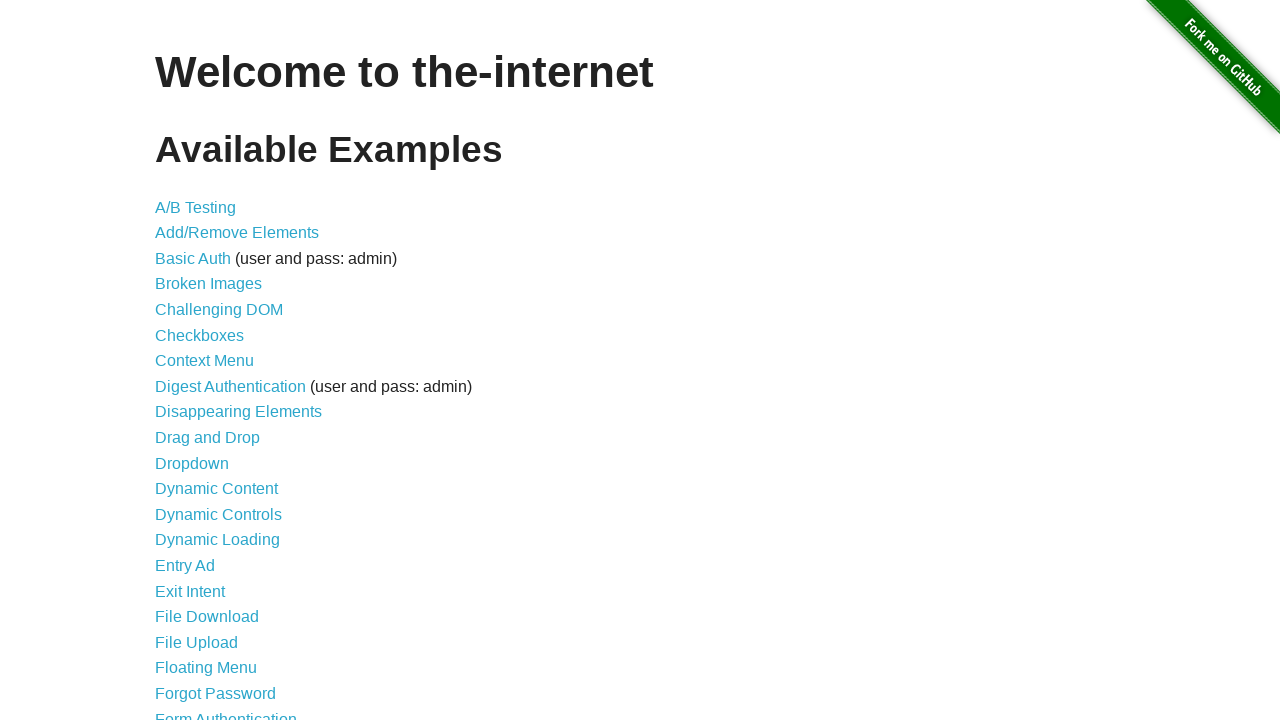

Refreshed the current page
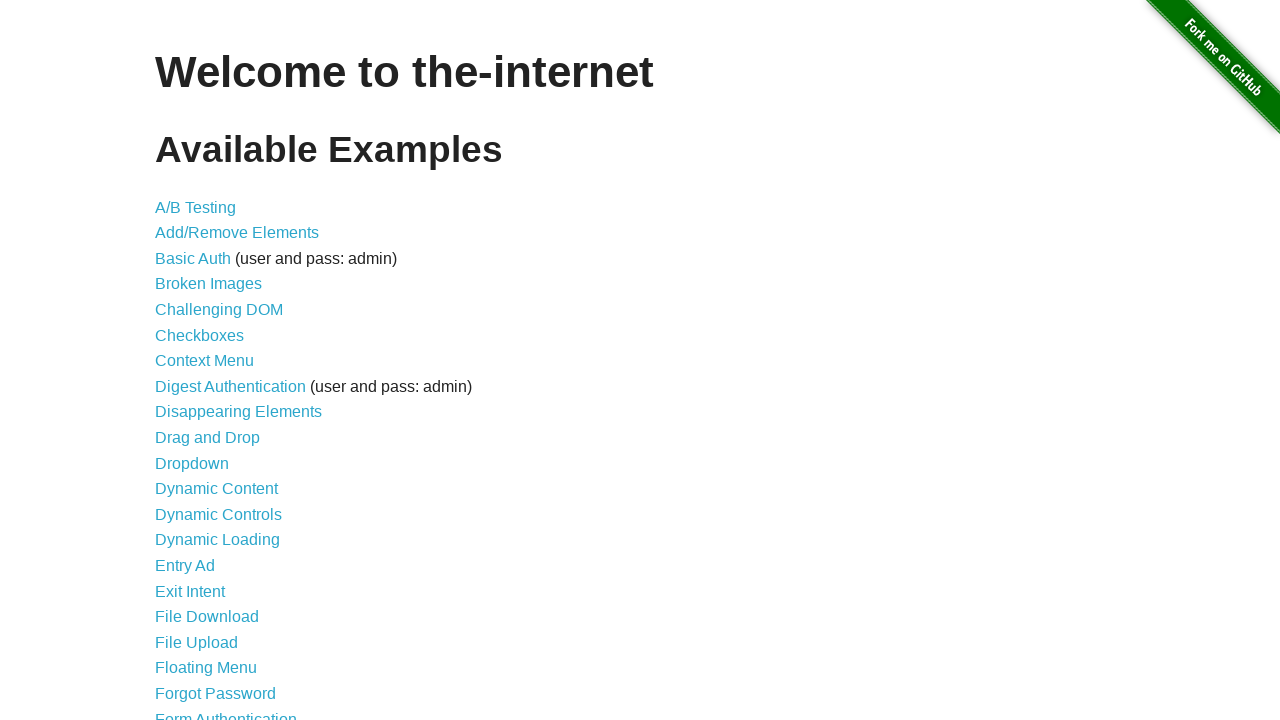

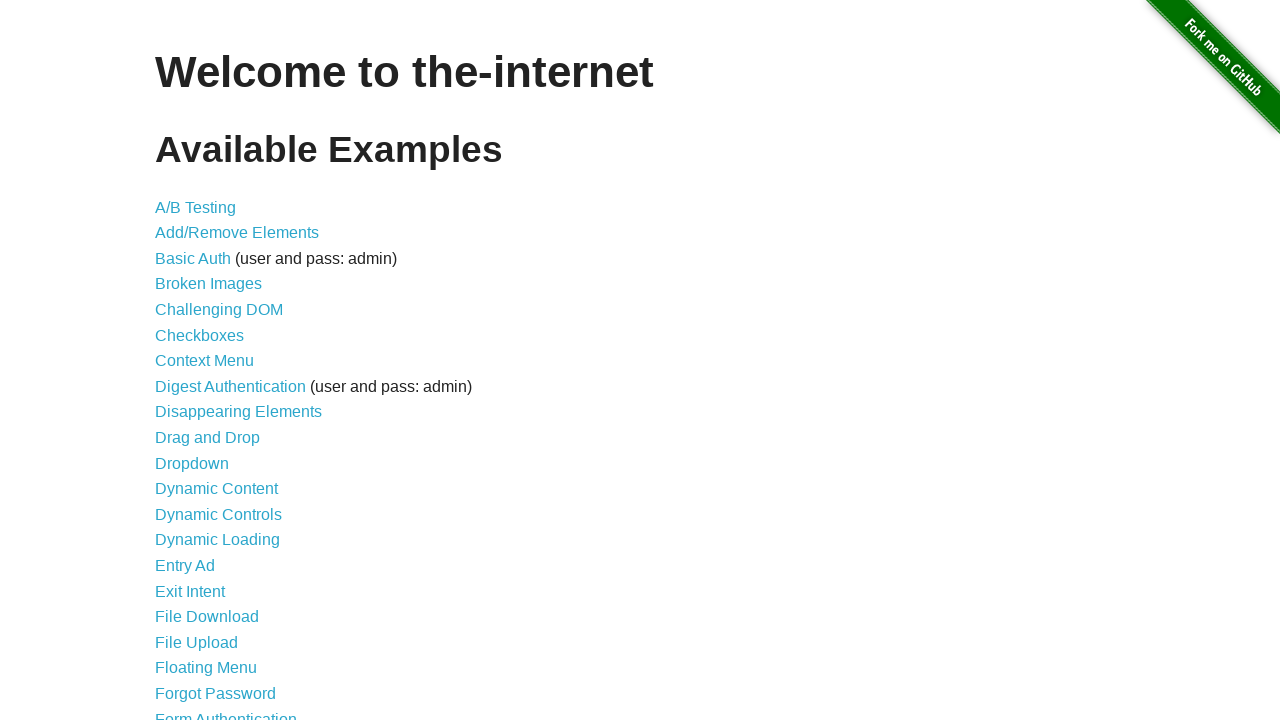